Tests dropdown menu functionality by selecting options using different methods (index, value, visible text) and verifying the dropdown contains expected options

Starting URL: https://the-internet.herokuapp.com/dropdown

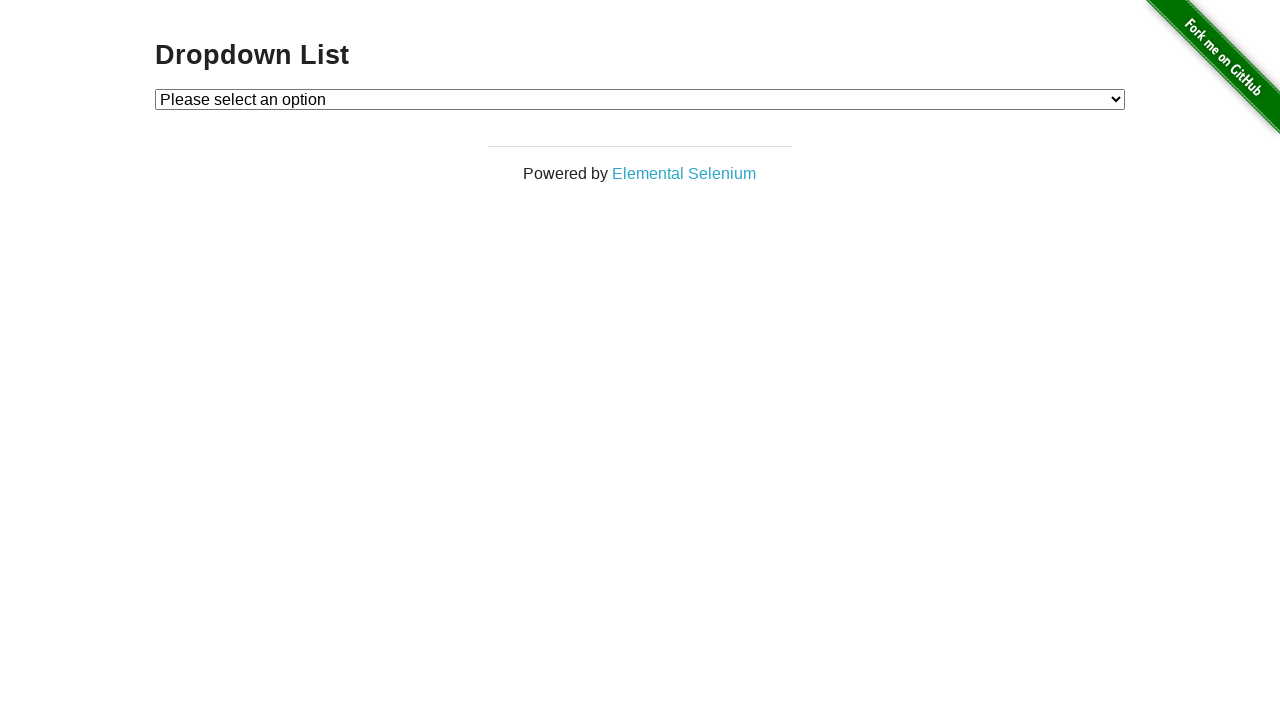

Selected Option 1 from dropdown by index on select#dropdown
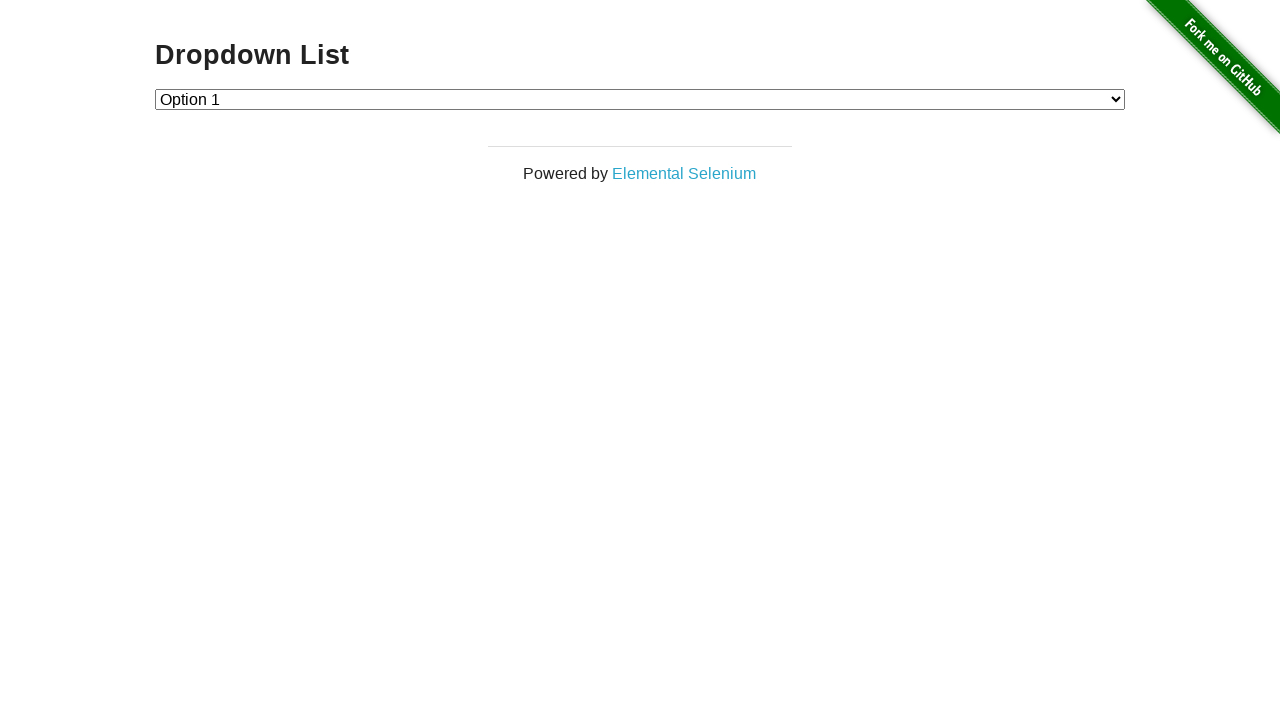

Waited 2 seconds
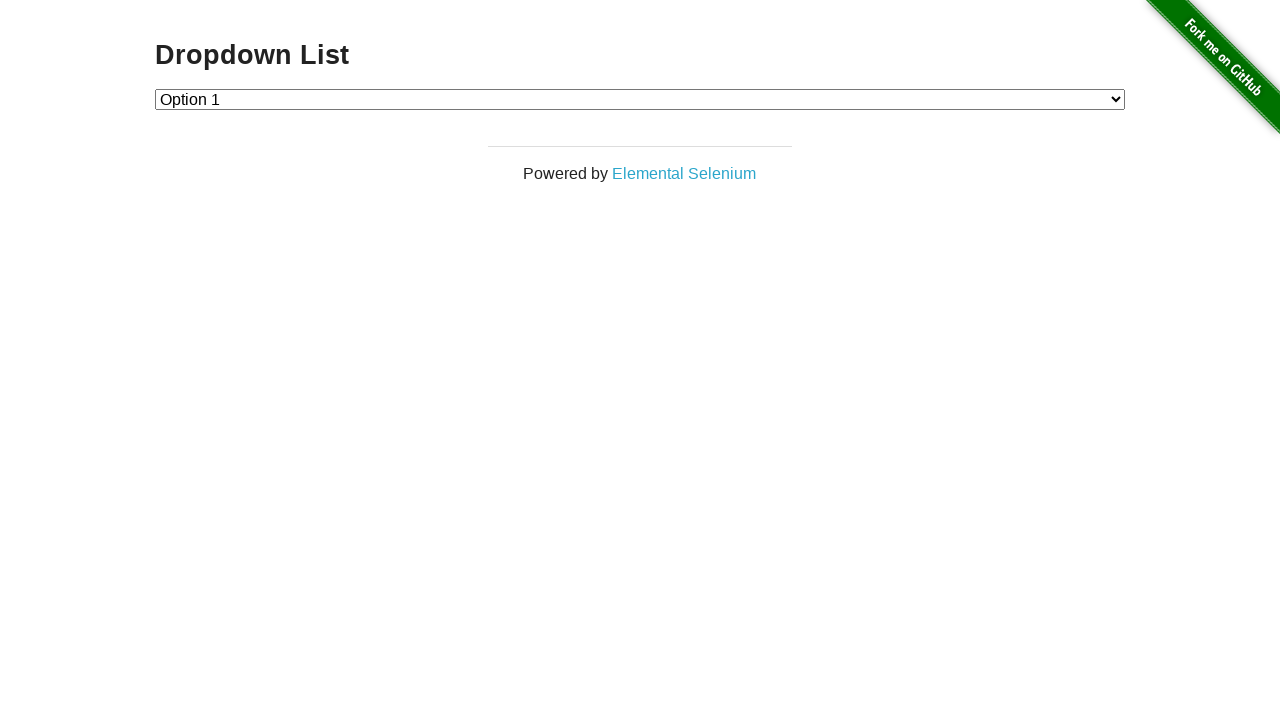

Selected Option 2 from dropdown by value on select#dropdown
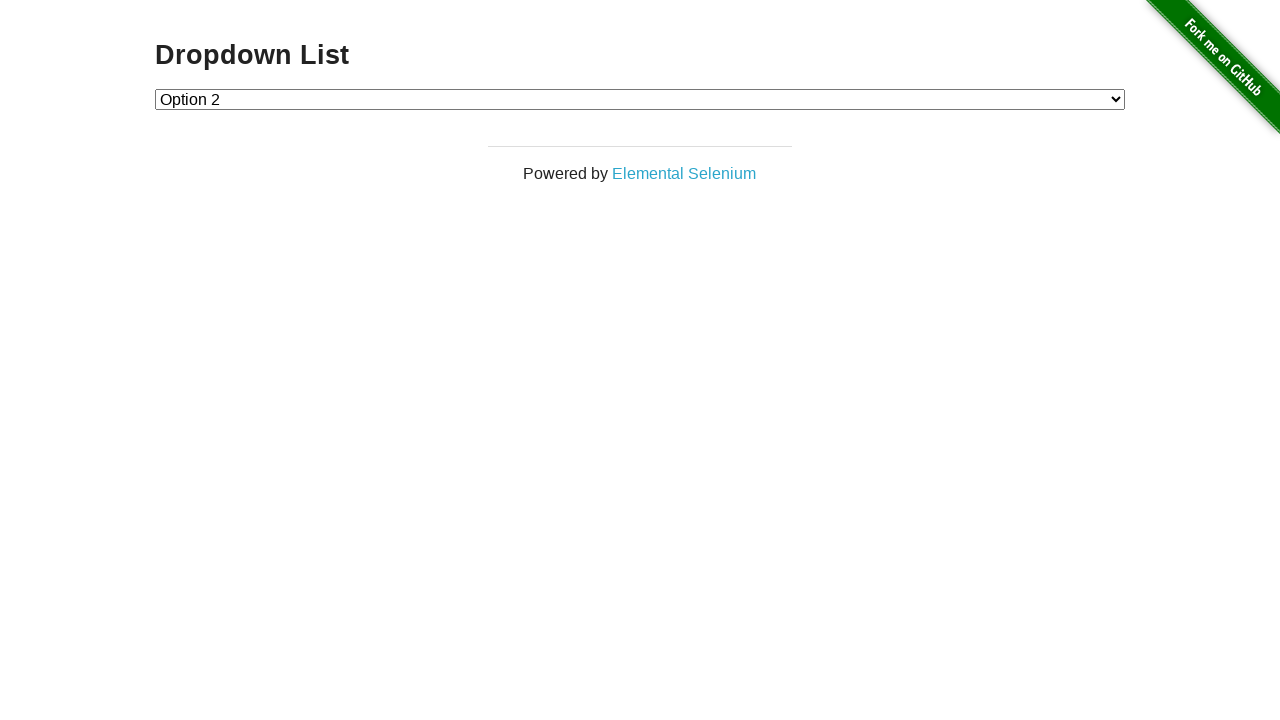

Waited 2 seconds
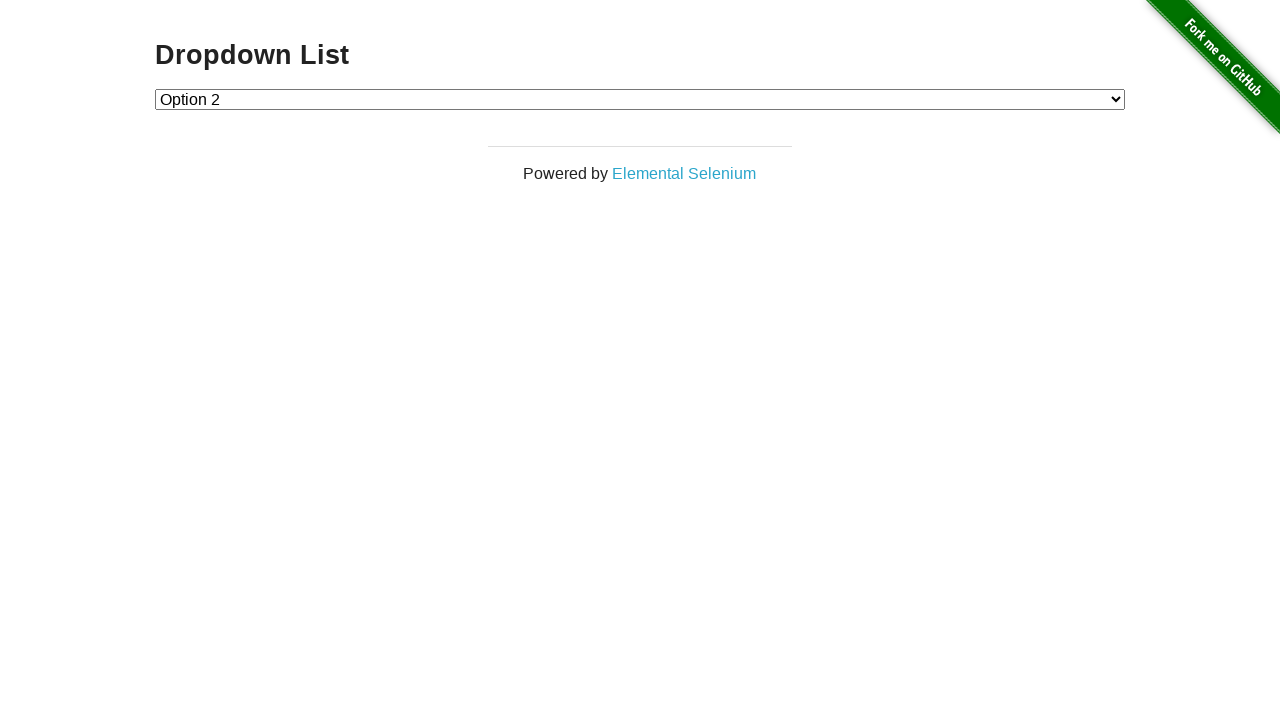

Selected Option 1 from dropdown by visible text on select#dropdown
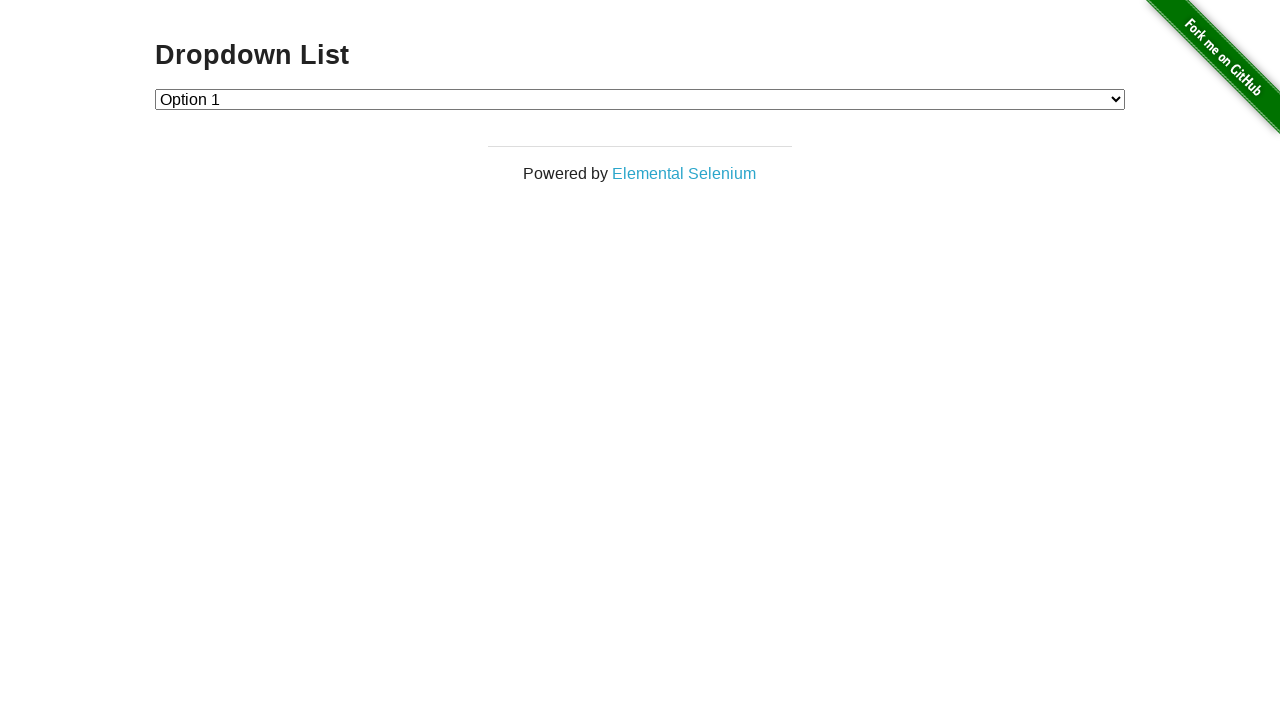

Retrieved all dropdown options
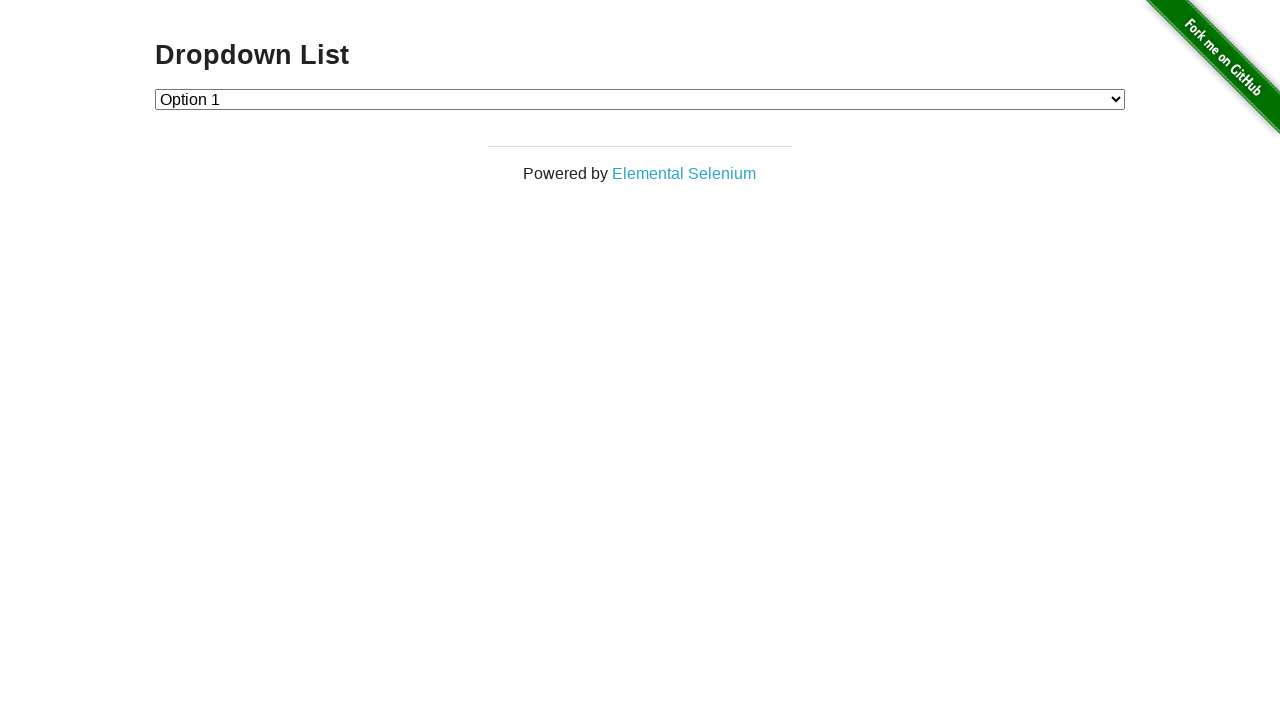

Verified dropdown contains exactly 3 options
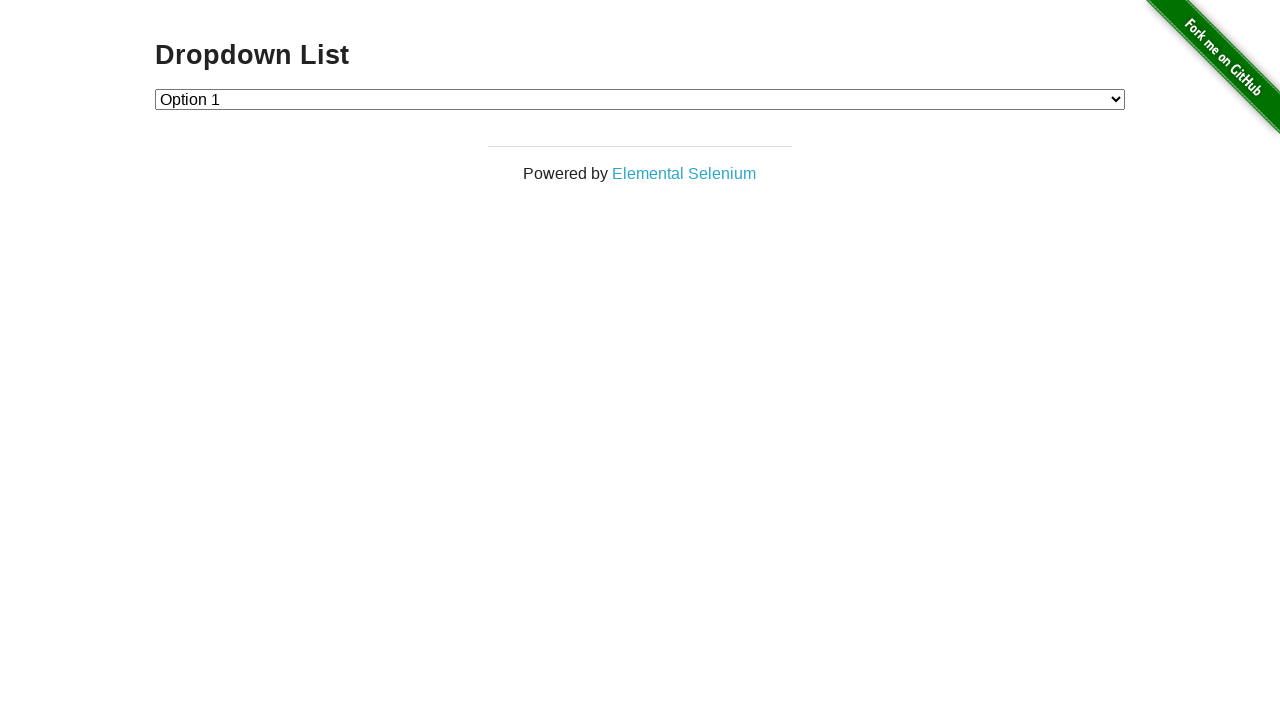

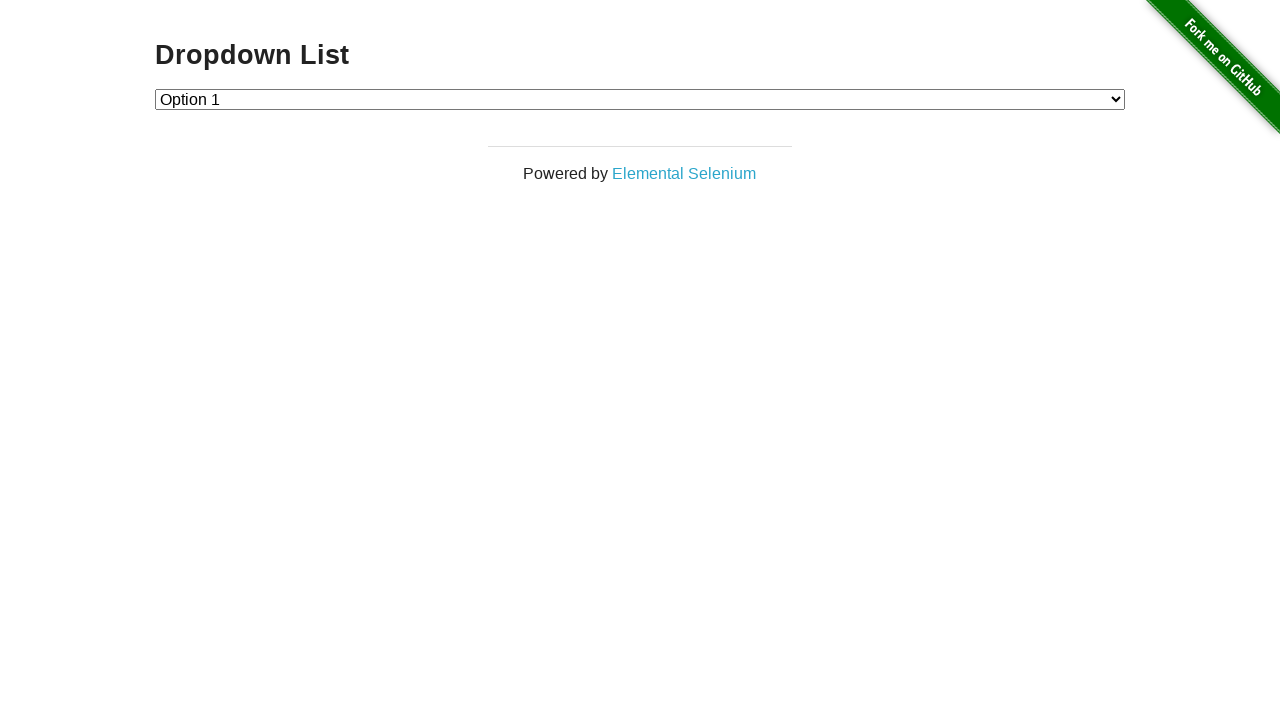